Clicks on the Auto Wait link from the main page and verifies the Auto Wait page loads

Starting URL: http://uitestingplayground.com/

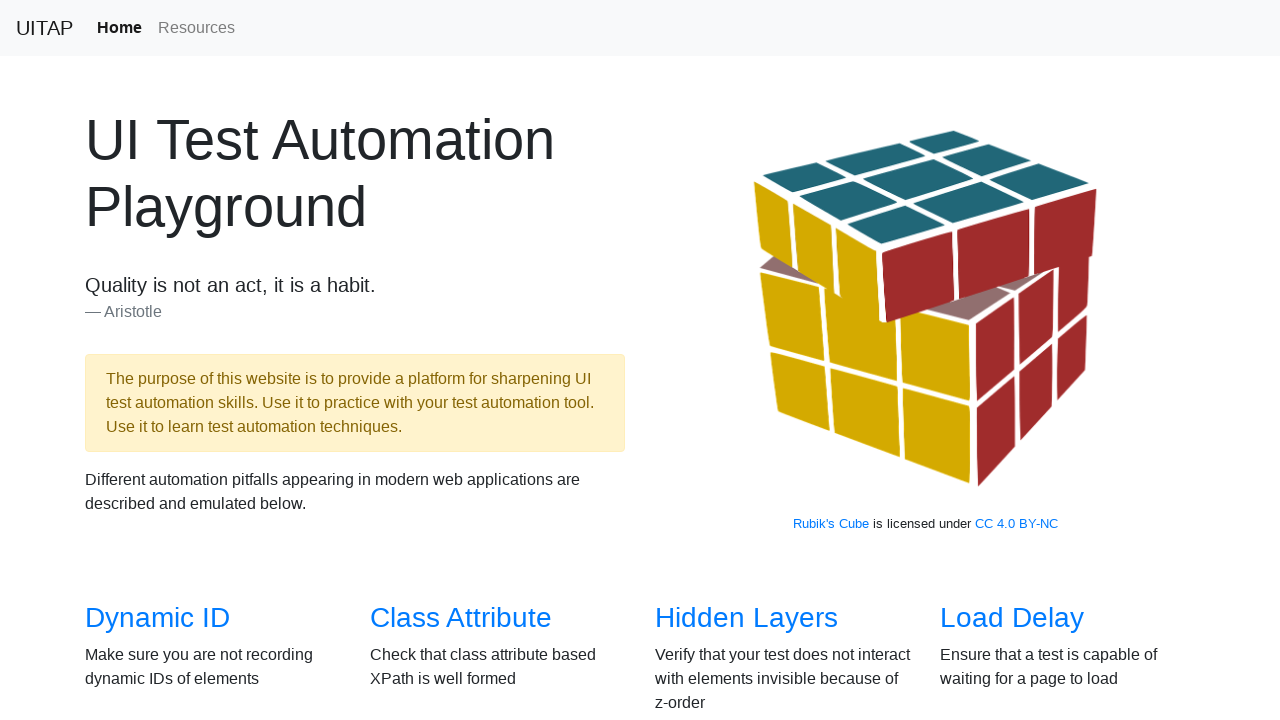

Clicked on the Auto Wait link at (716, 501) on a[href='/autowait']
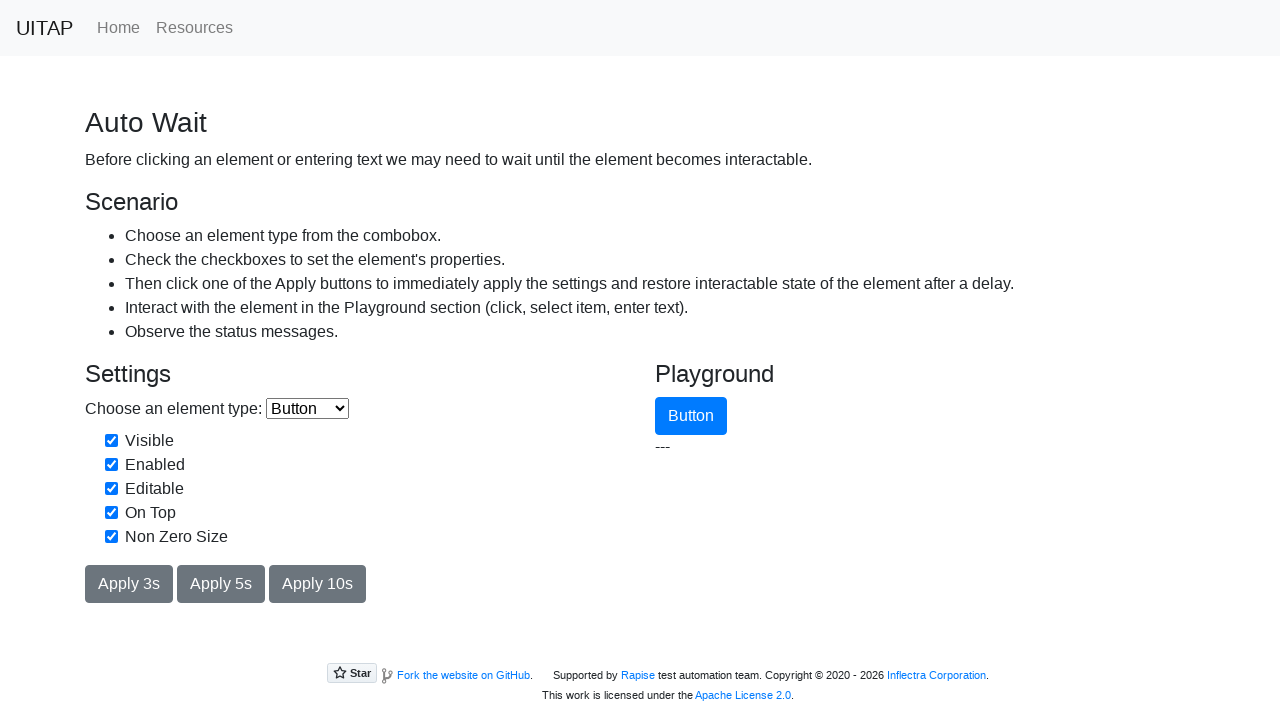

Auto Wait page loaded and title verified
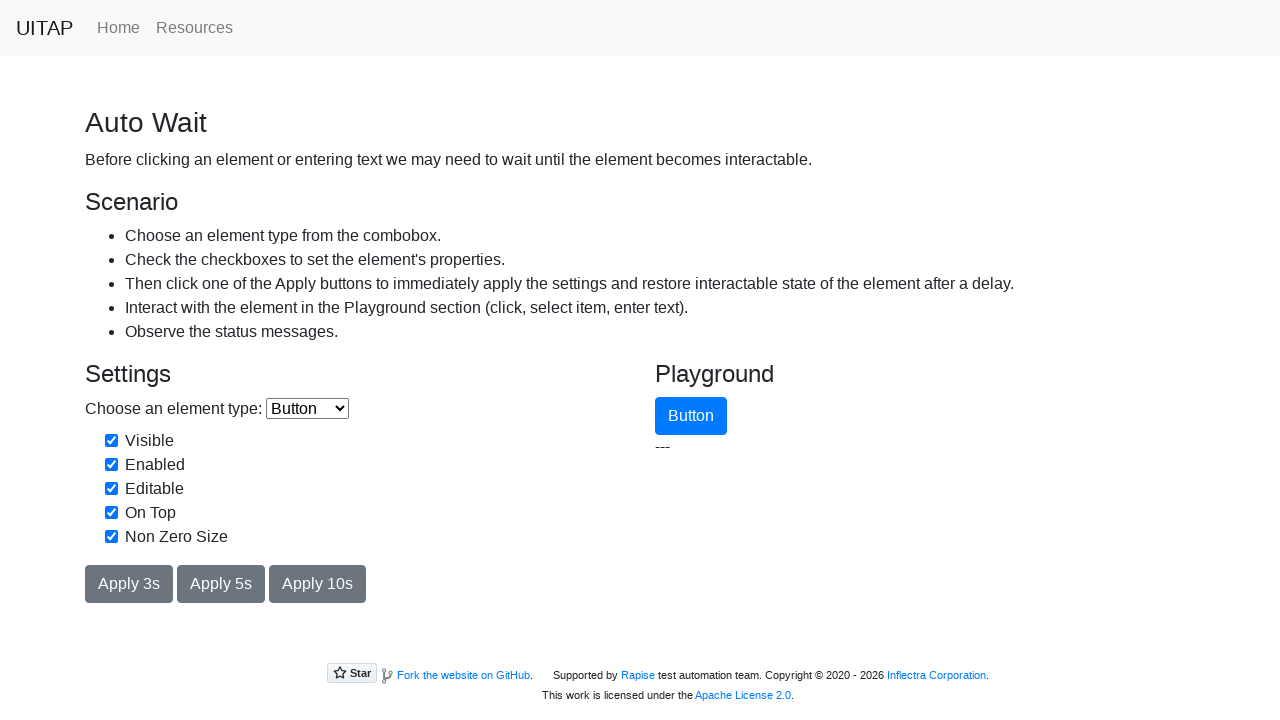

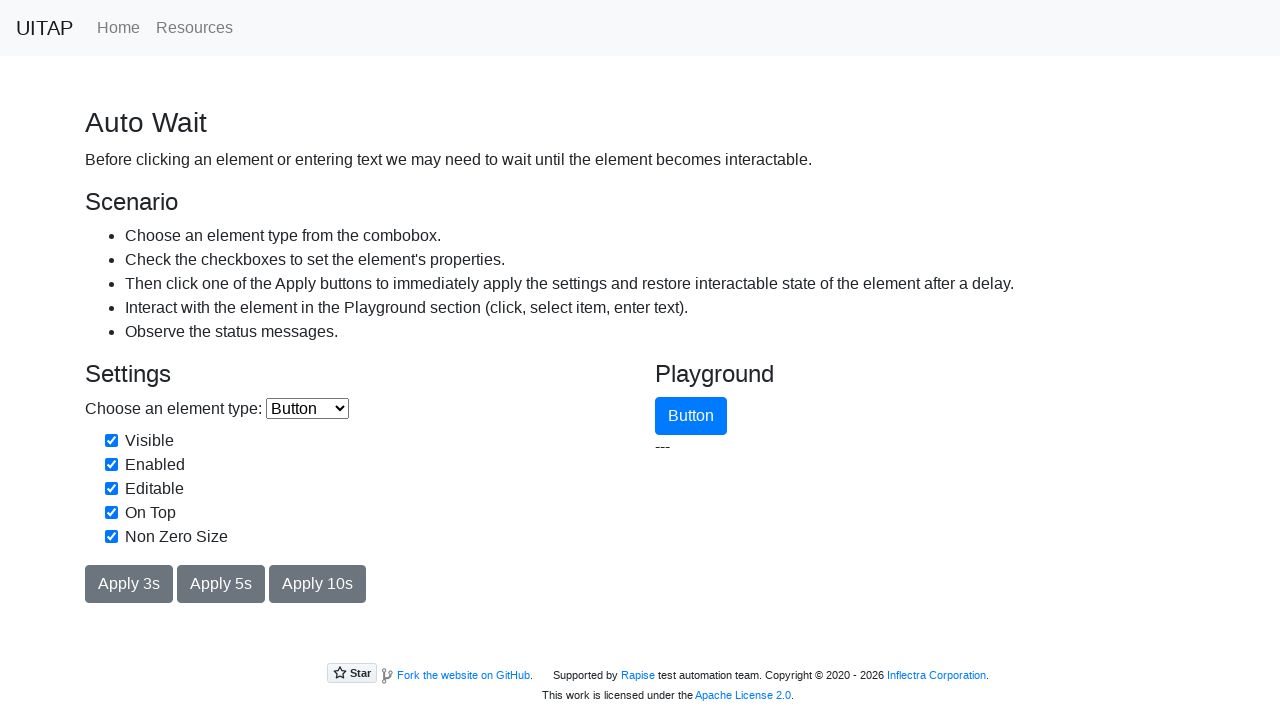